Tests flight booking flow on BlazeDemo by searching for flights between cities, selecting a flight, filling passenger information, and submitting the booking form

Starting URL: https://blazedemo.com

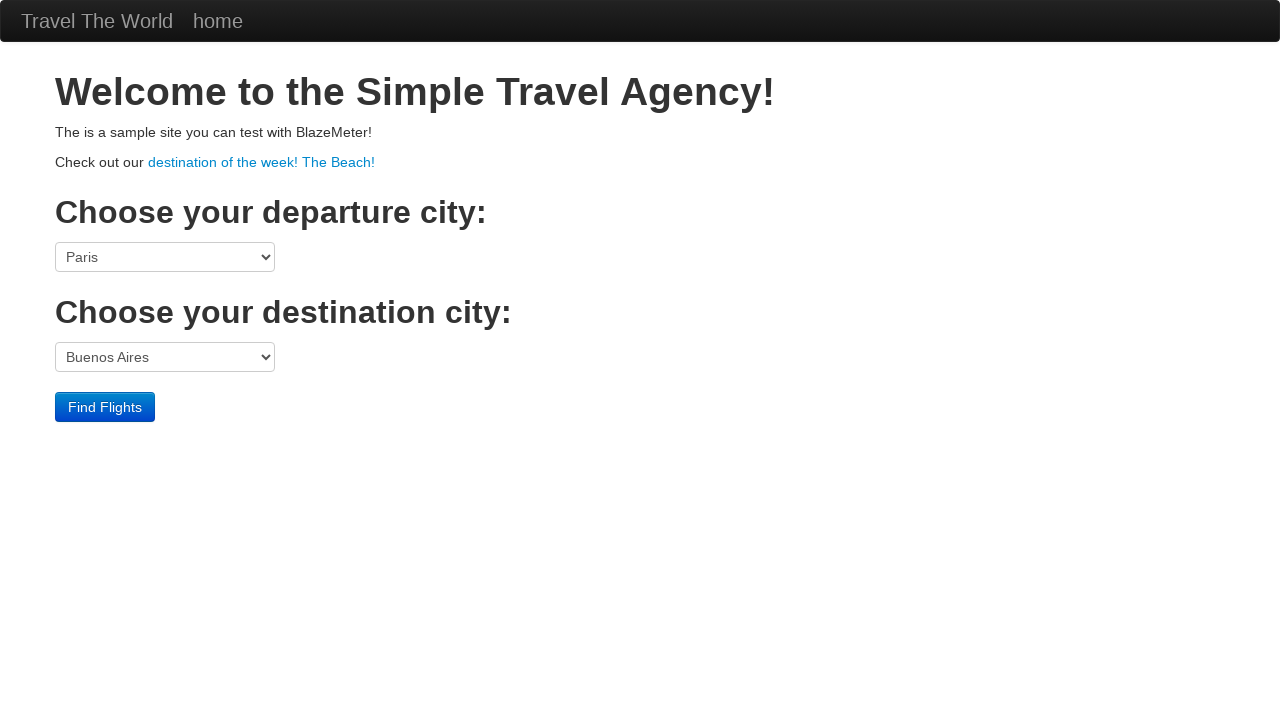

Clicked departure port dropdown at (165, 257) on select[name='fromPort']
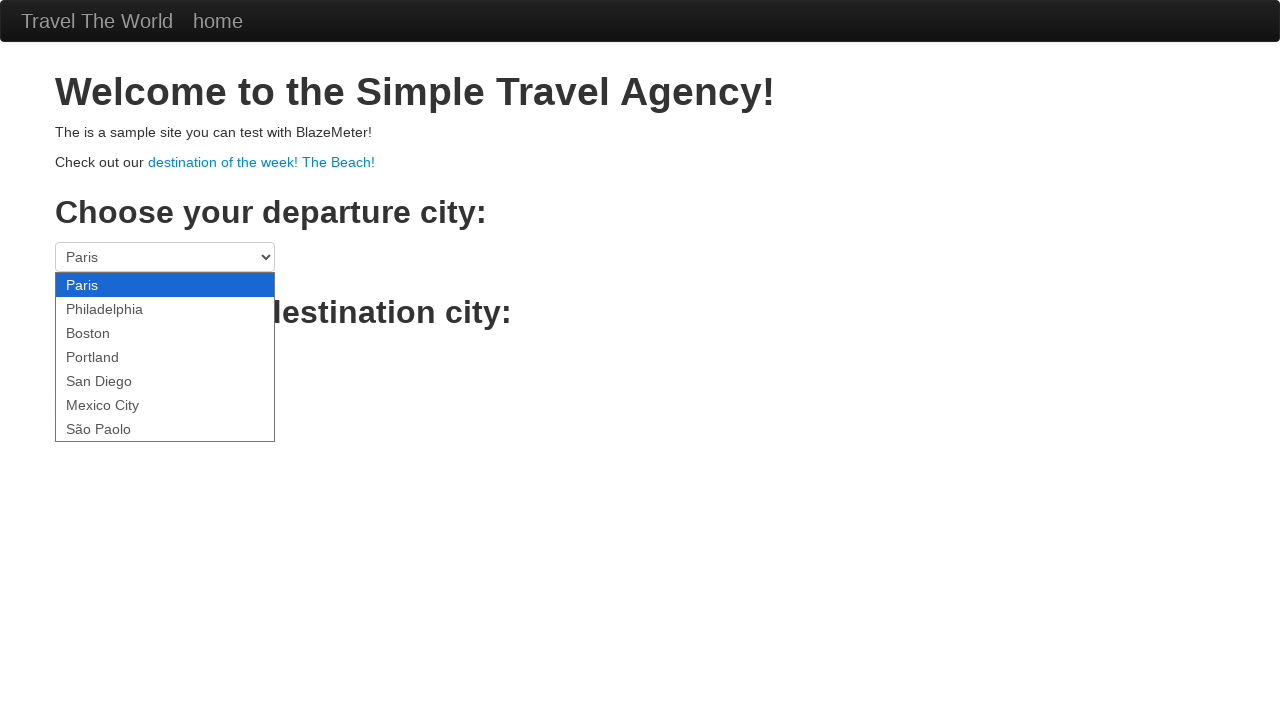

Selected Boston as departure city on select[name='fromPort']
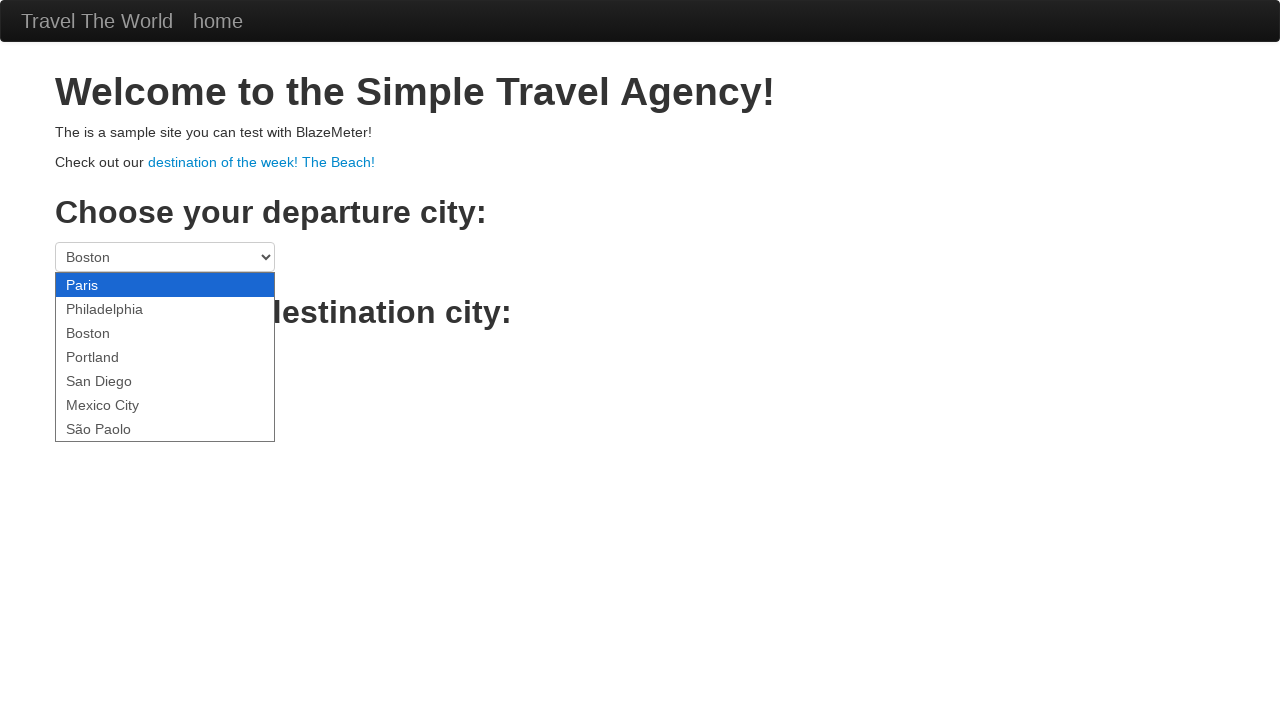

Clicked destination port dropdown at (165, 357) on select[name='toPort']
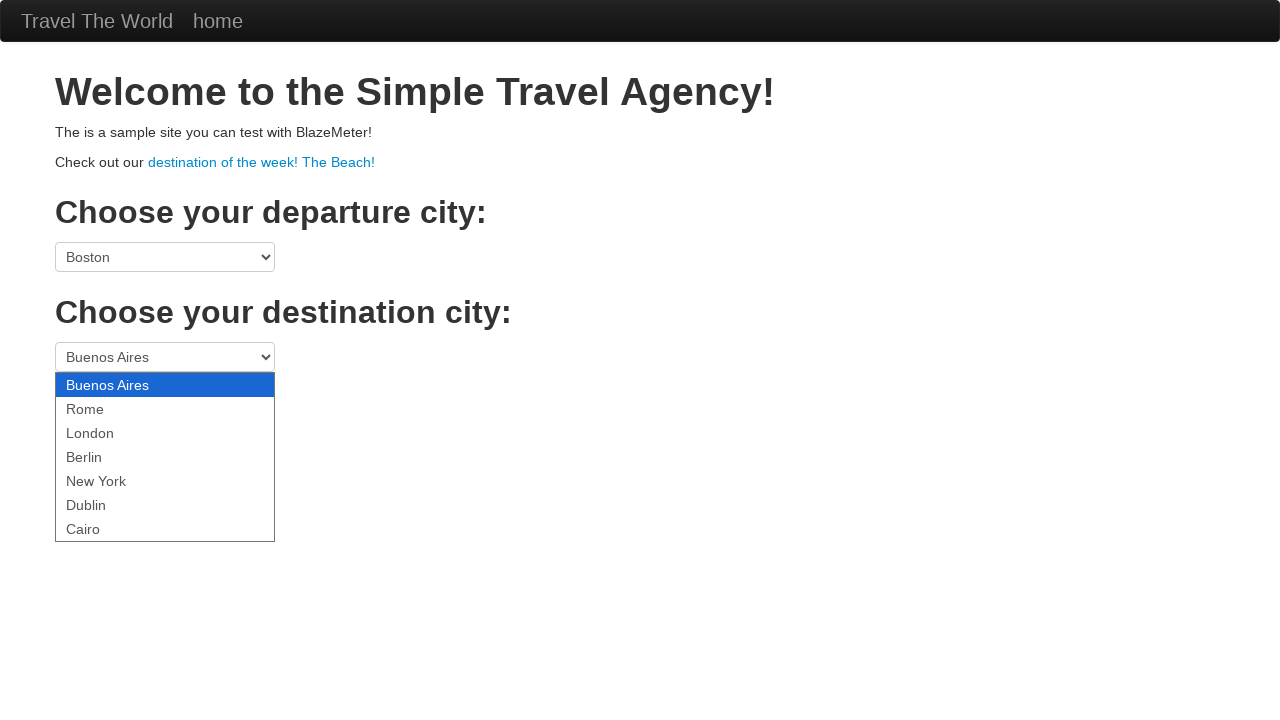

Selected London as destination city on select[name='toPort']
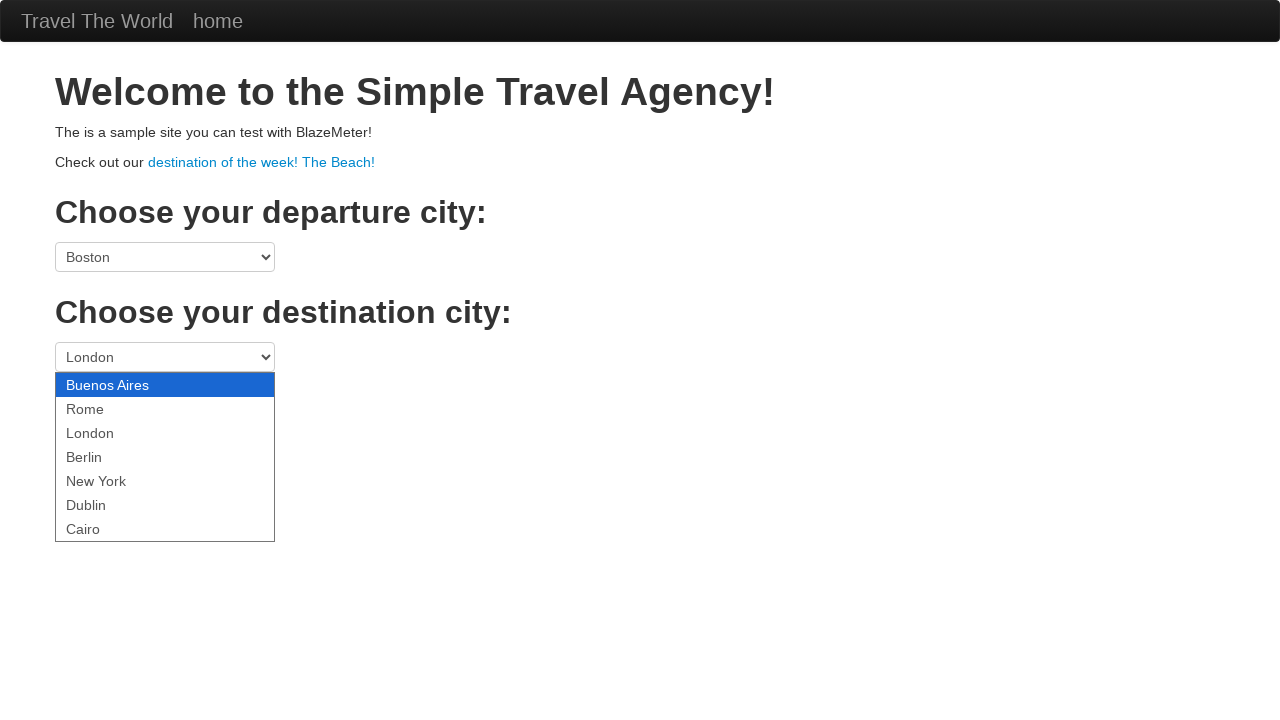

Clicked Find Flights button to search for available flights at (105, 407) on input[type='submit'][value='Find Flights']
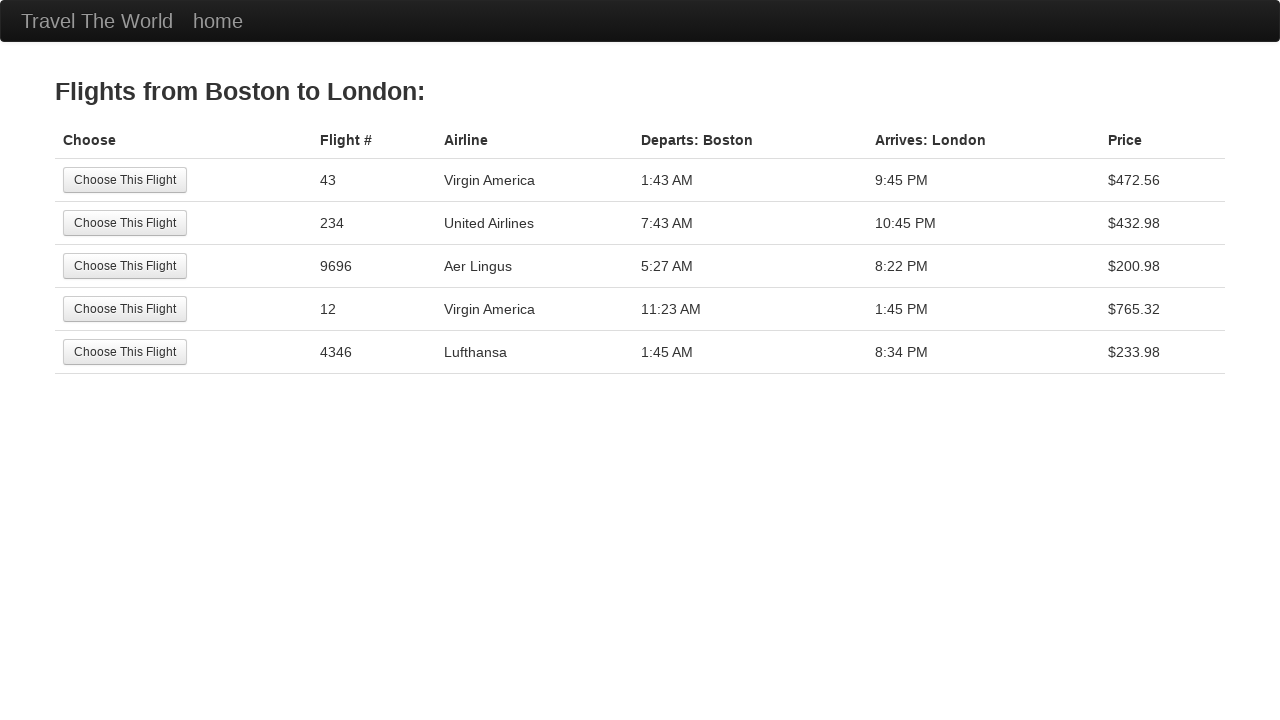

Flight results table loaded successfully
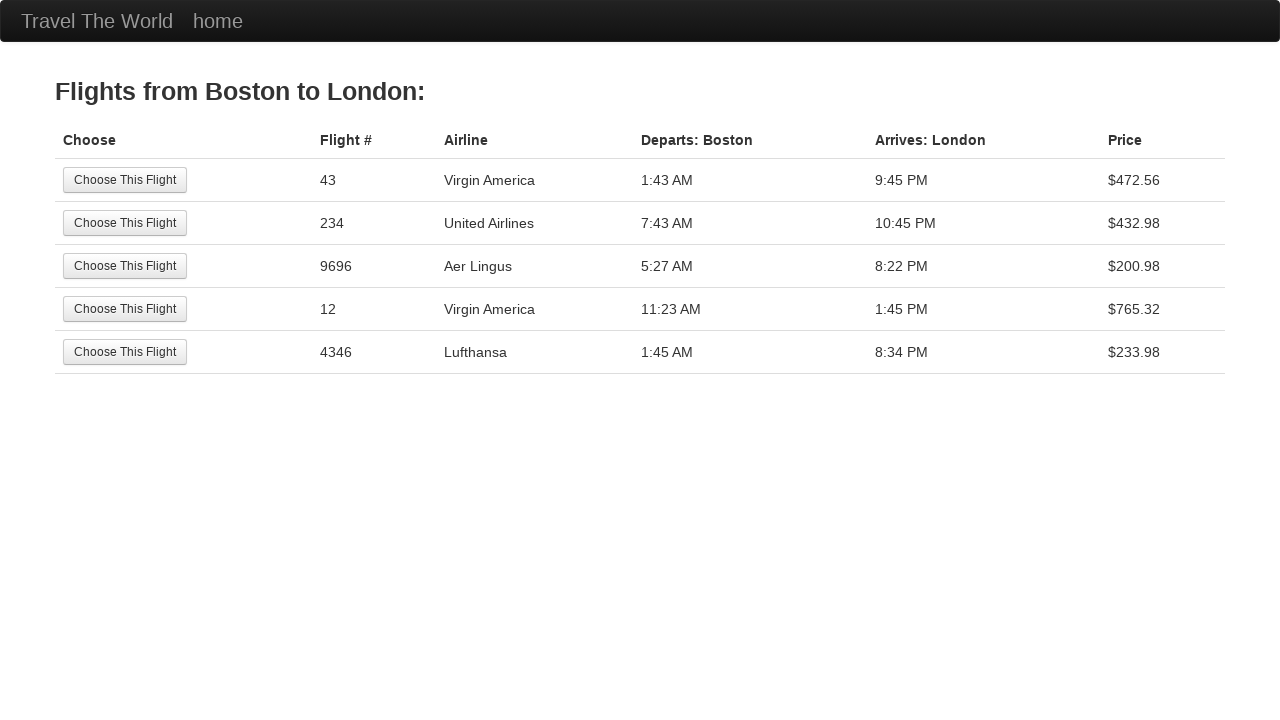

Selected the first available flight at (125, 180) on tr:nth-child(1) .btn
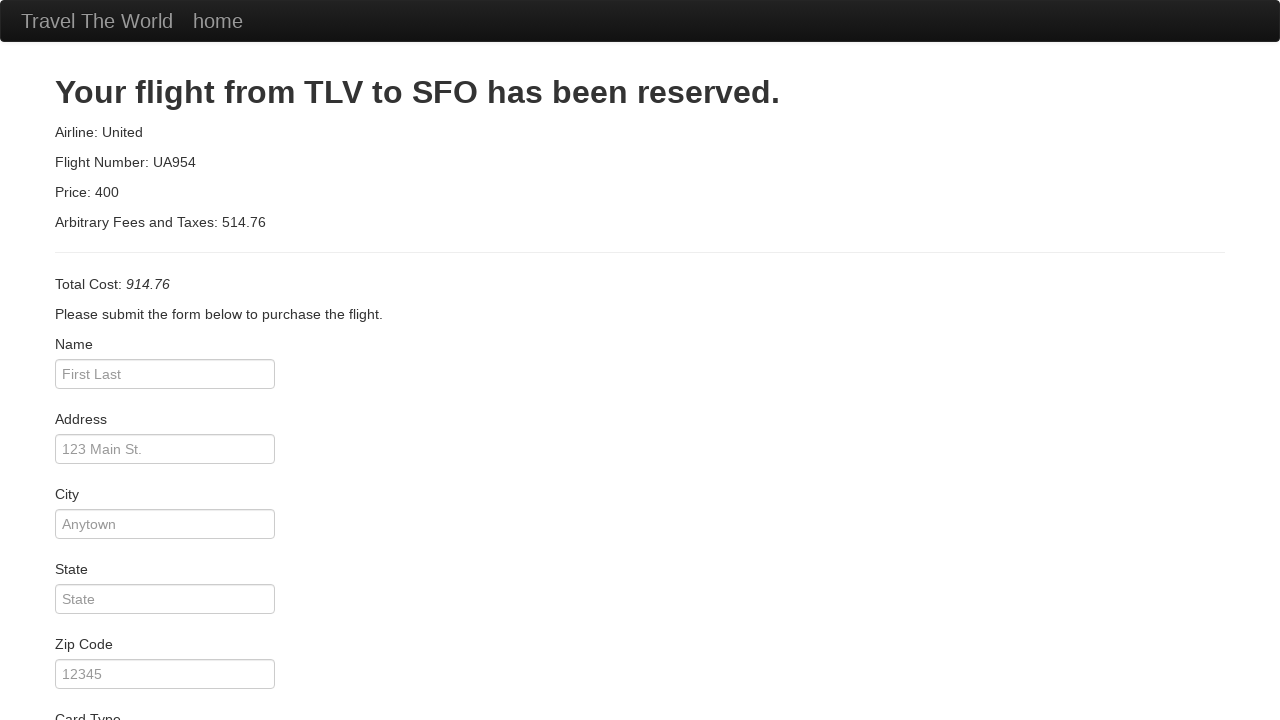

Filled passenger name as 'John Doe' on input[name='inputName']
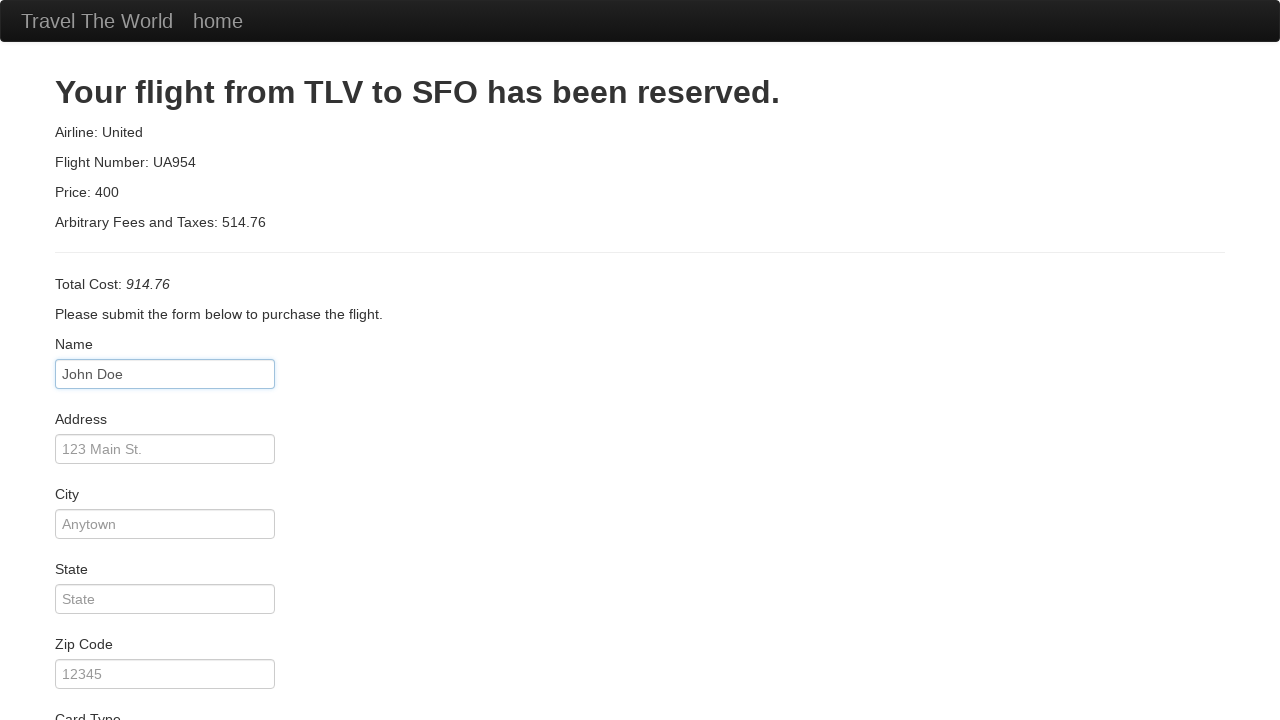

Filled address field with '123 Main Street' on input[name='address']
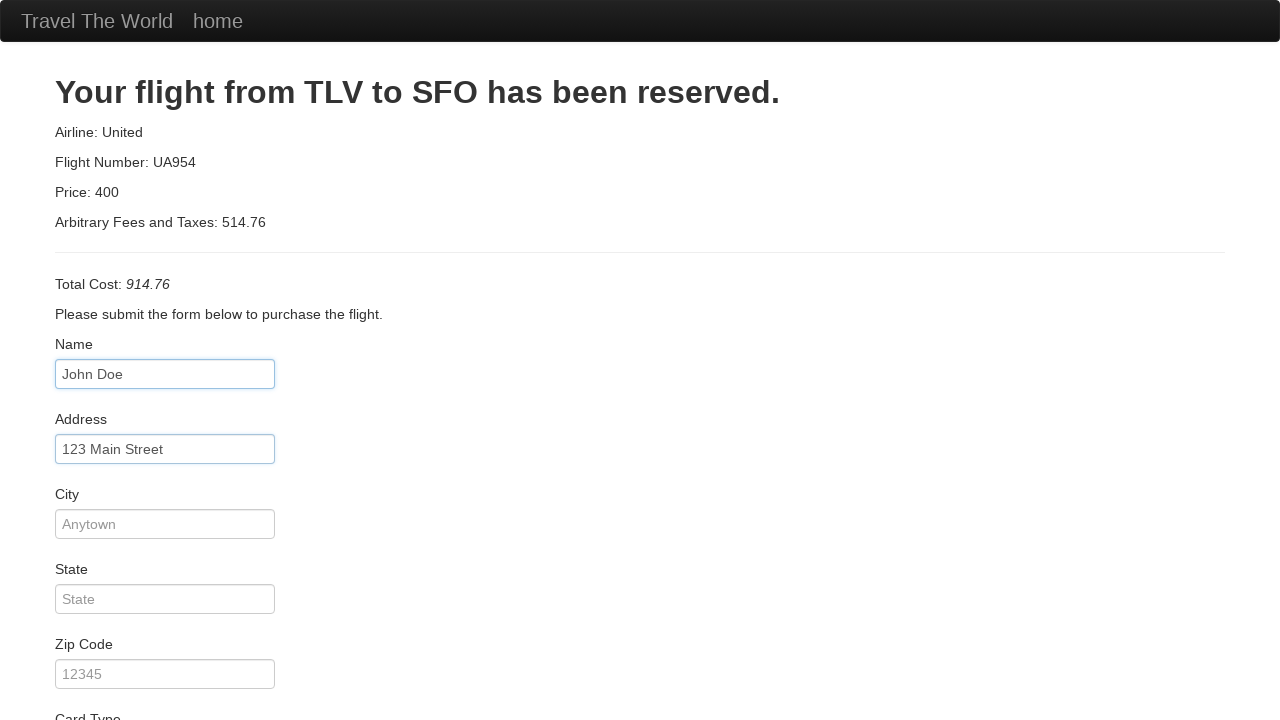

Filled city field with 'Boston' on input[name='city']
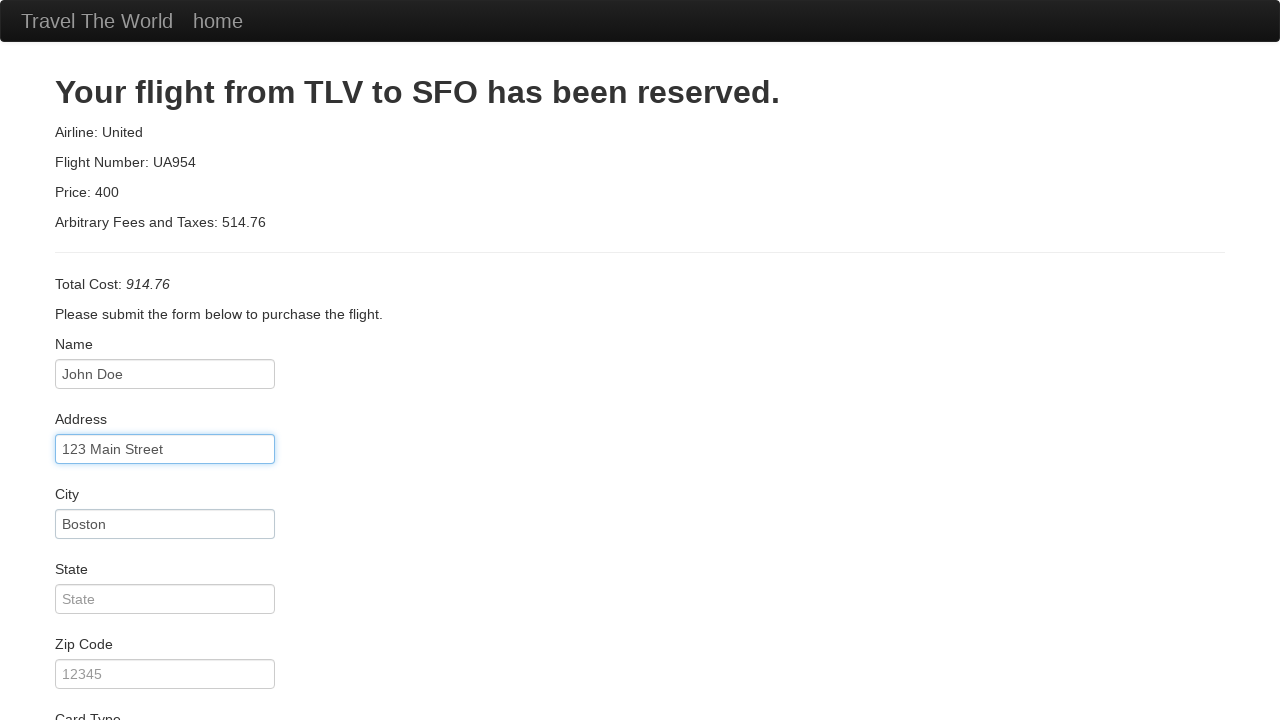

Filled state field with 'MA' on input[name='state']
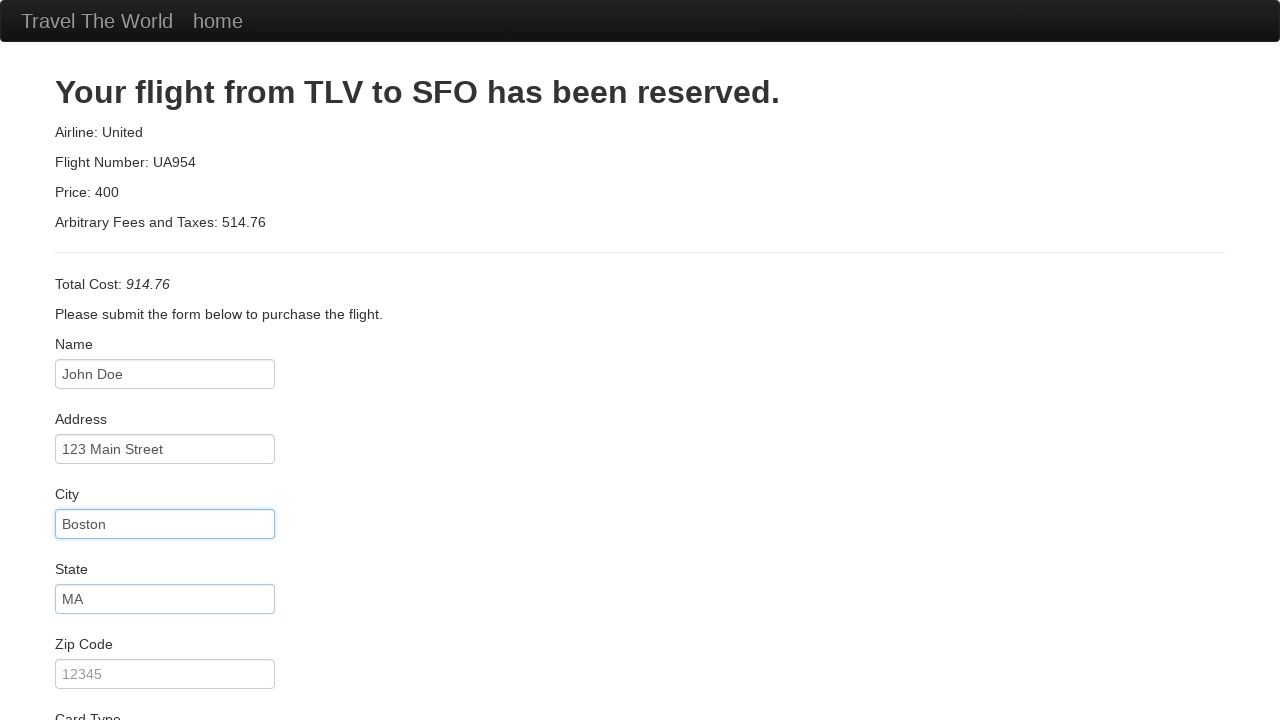

Filled zip code field with '02134' on input[name='zipCode']
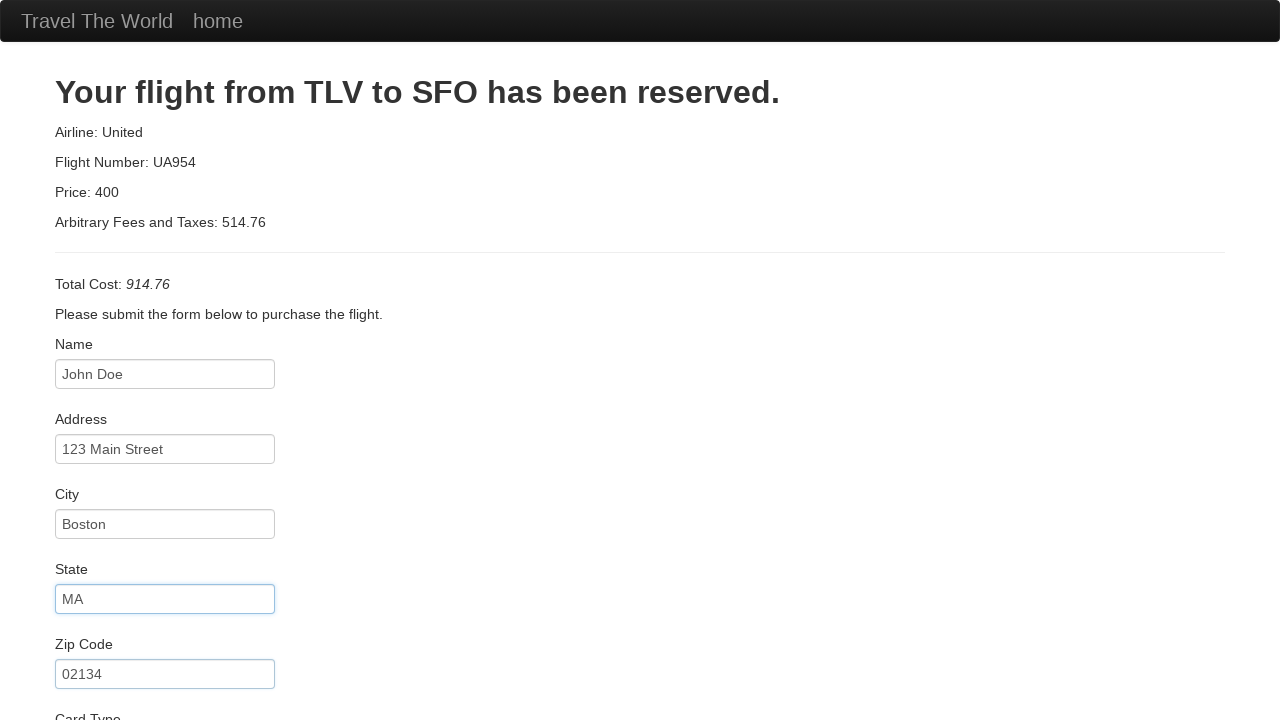

Selected Visa as payment card type on select[name='cardType']
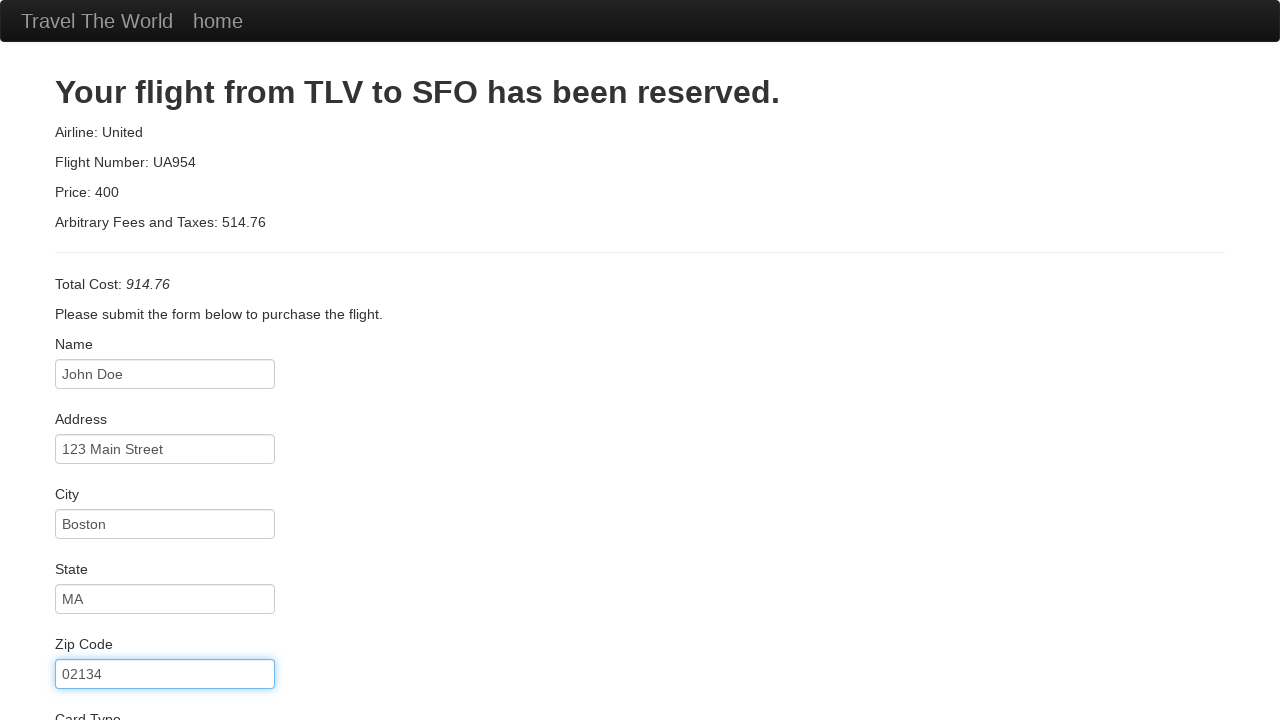

Filled credit card number on input[name='creditCardNumber']
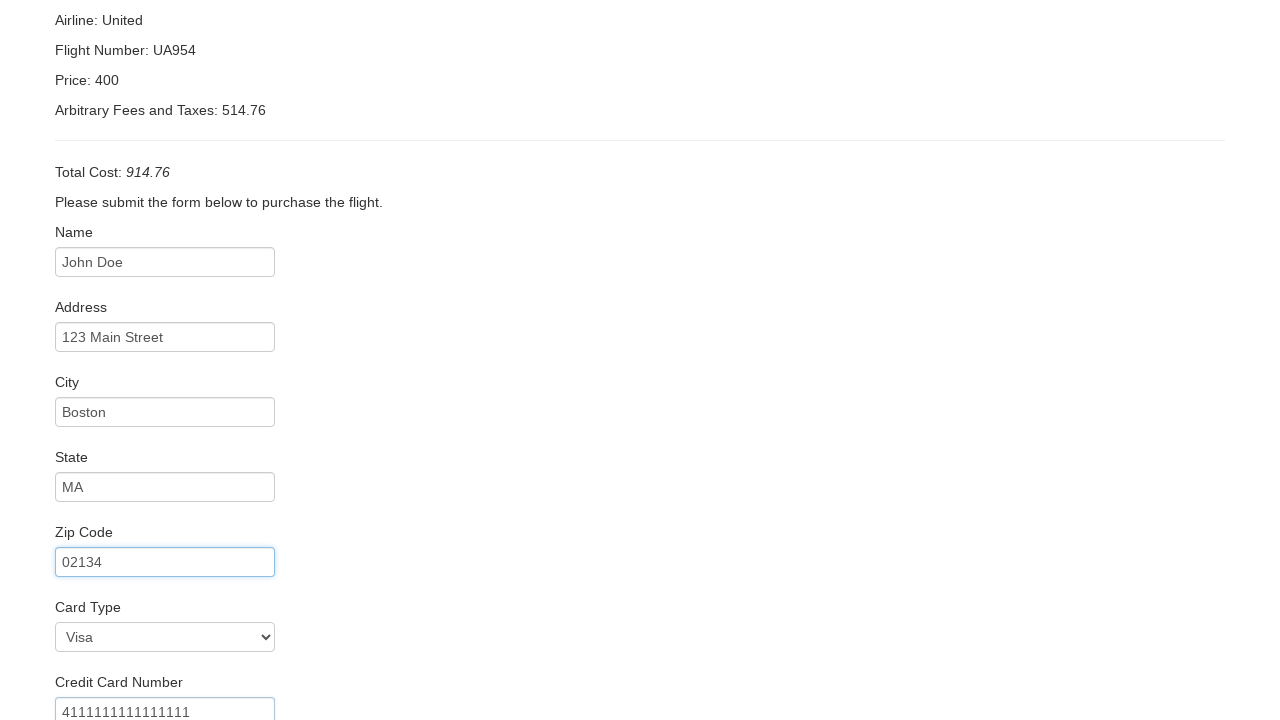

Filled credit card expiration month as '12' on input[name='creditCardMonth']
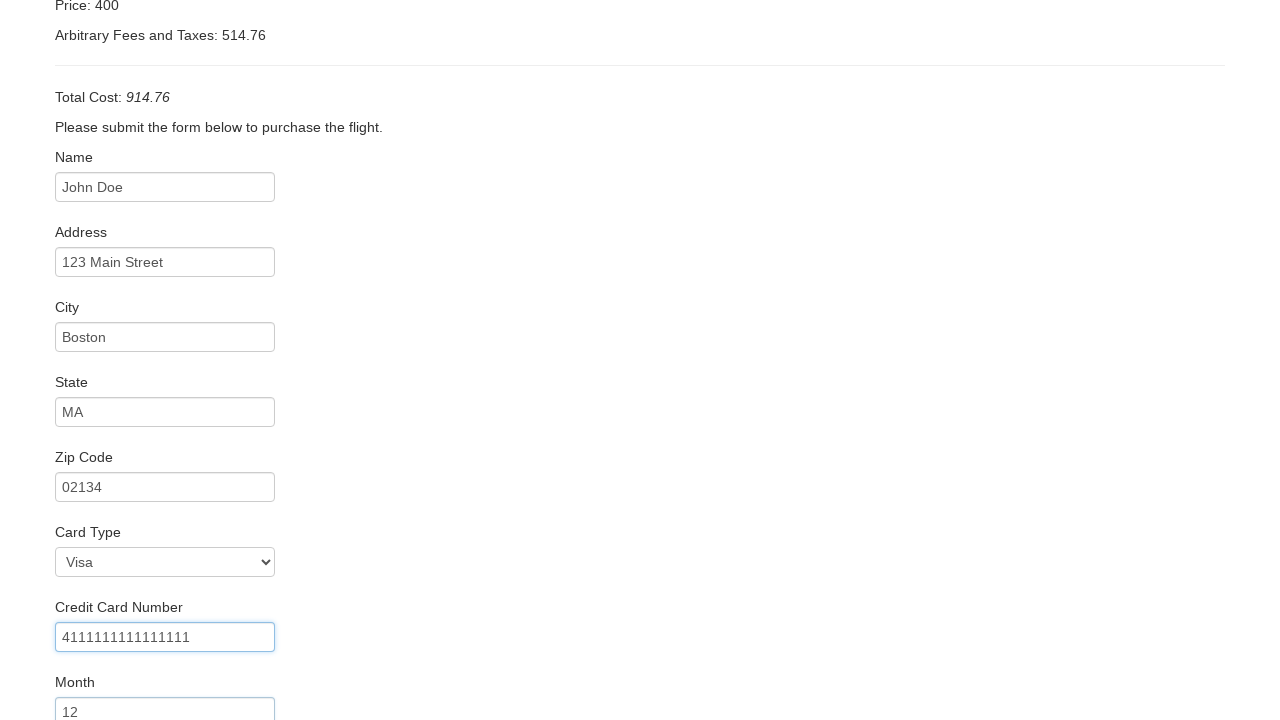

Filled credit card expiration year as '2025' on input[name='creditCardYear']
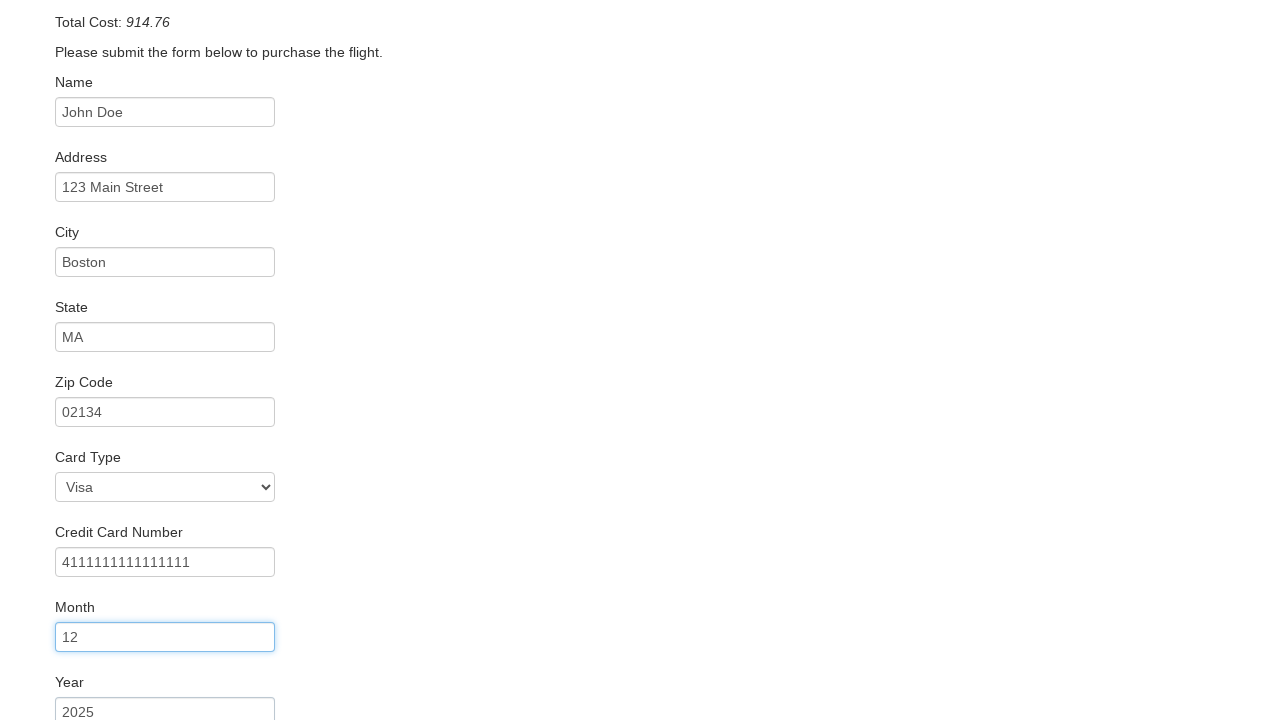

Filled cardholder name as 'John Doe' on input[name='nameOnCard']
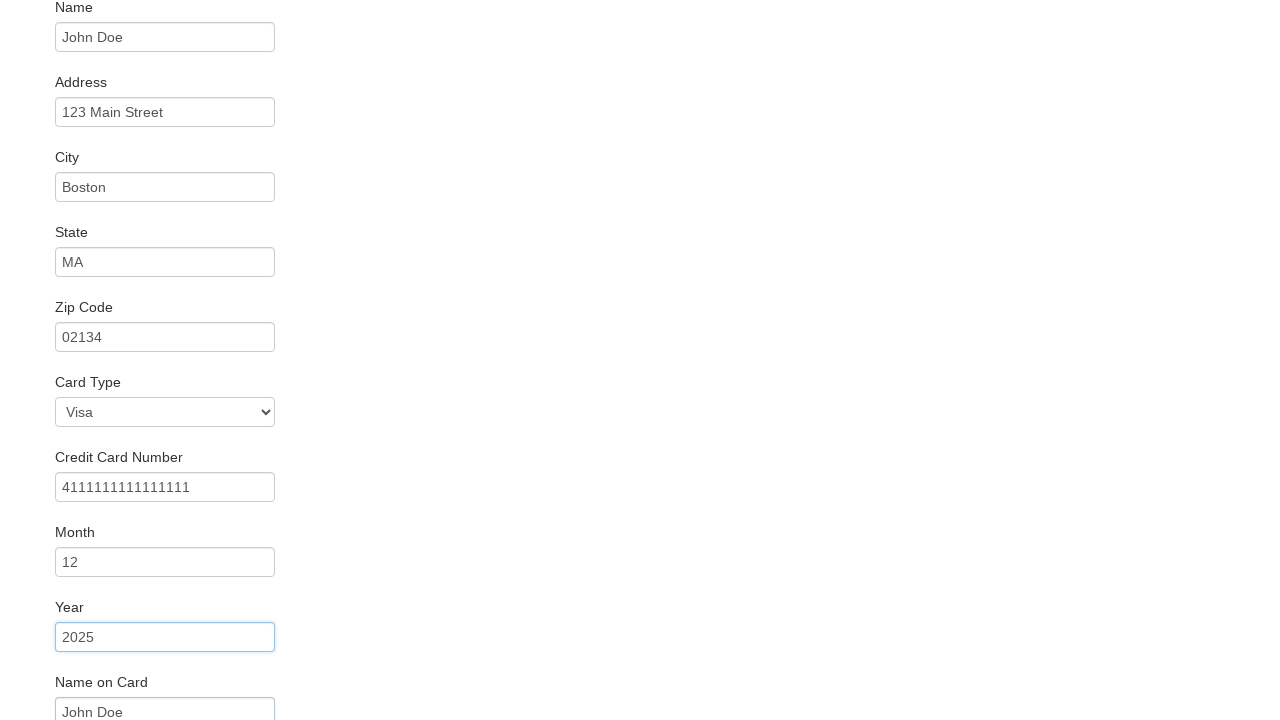

Clicked Purchase Flight button to submit booking at (118, 685) on input[type='submit'][value='Purchase Flight']
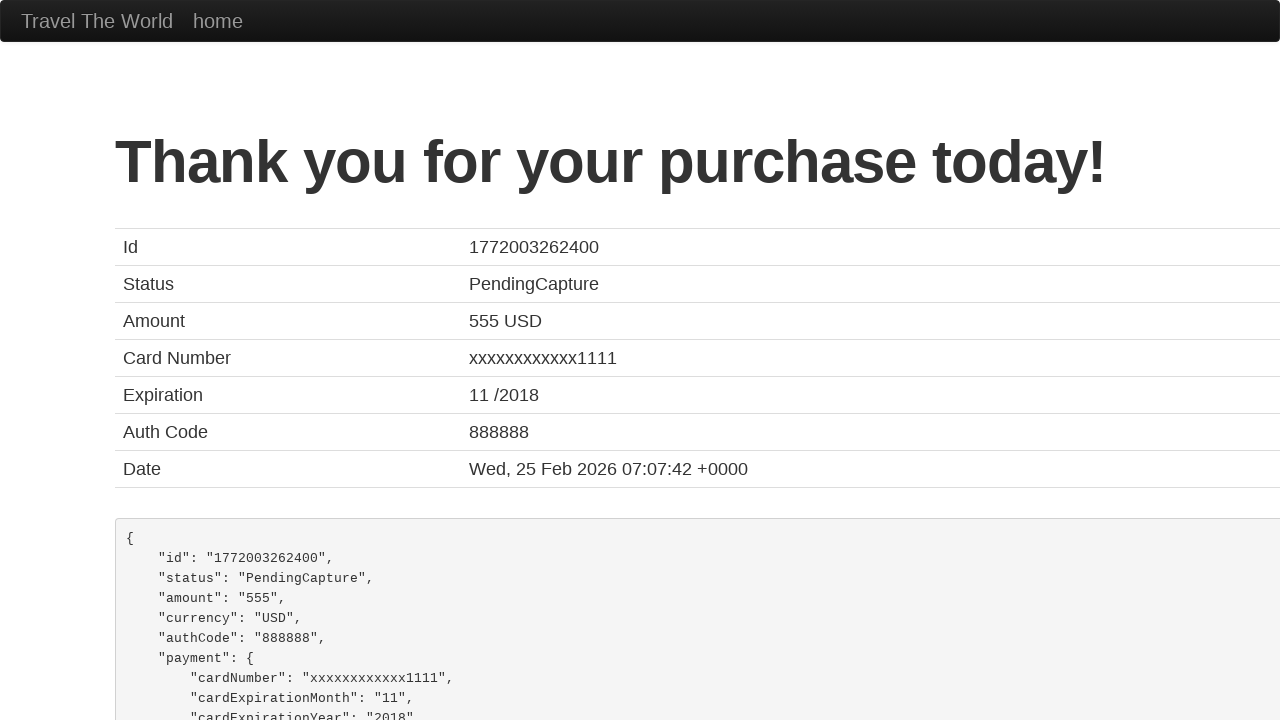

Flight booking confirmation page loaded
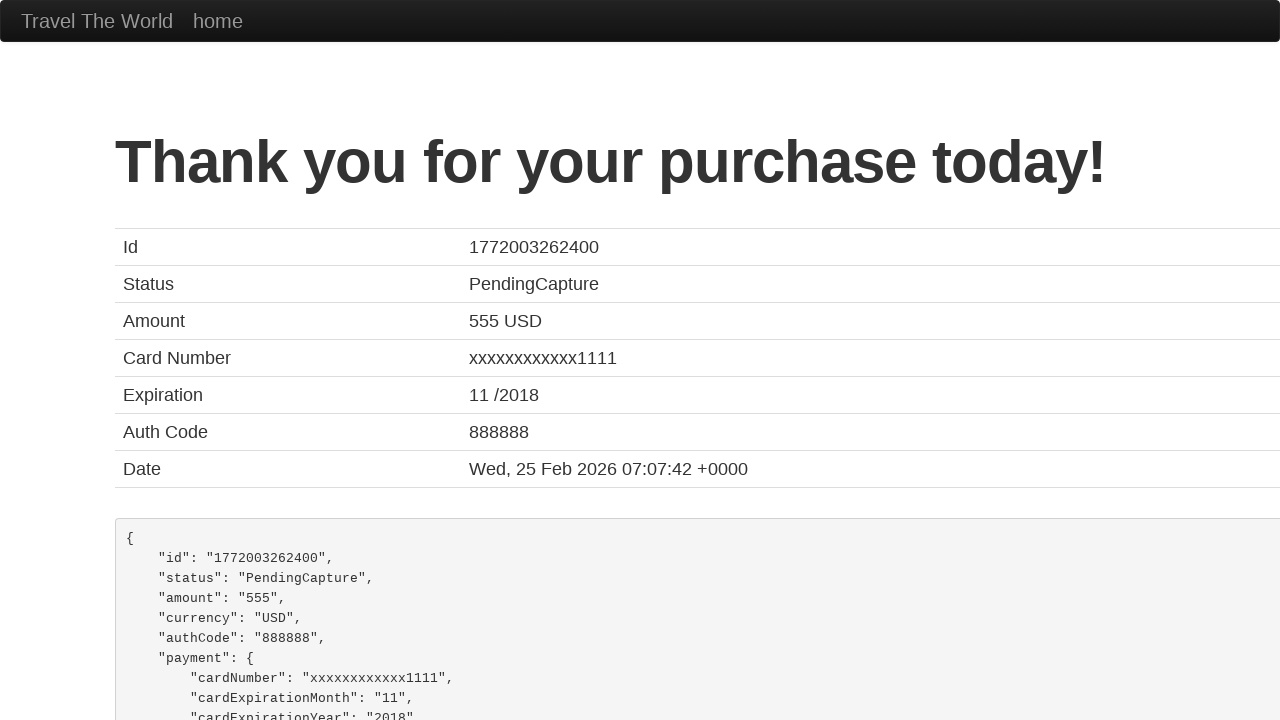

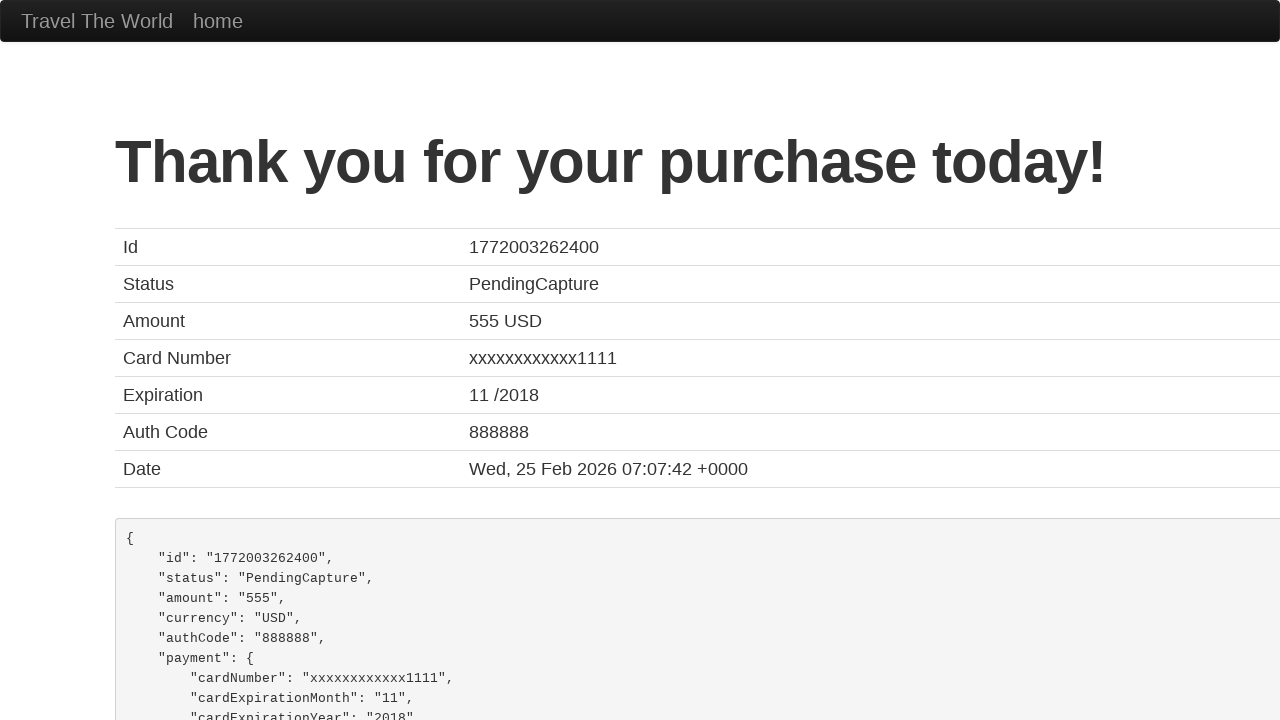